Navigates to Top List menu and then to New Comments submenu to verify the comments list content

Starting URL: http://www.99-bottles-of-beer.net/

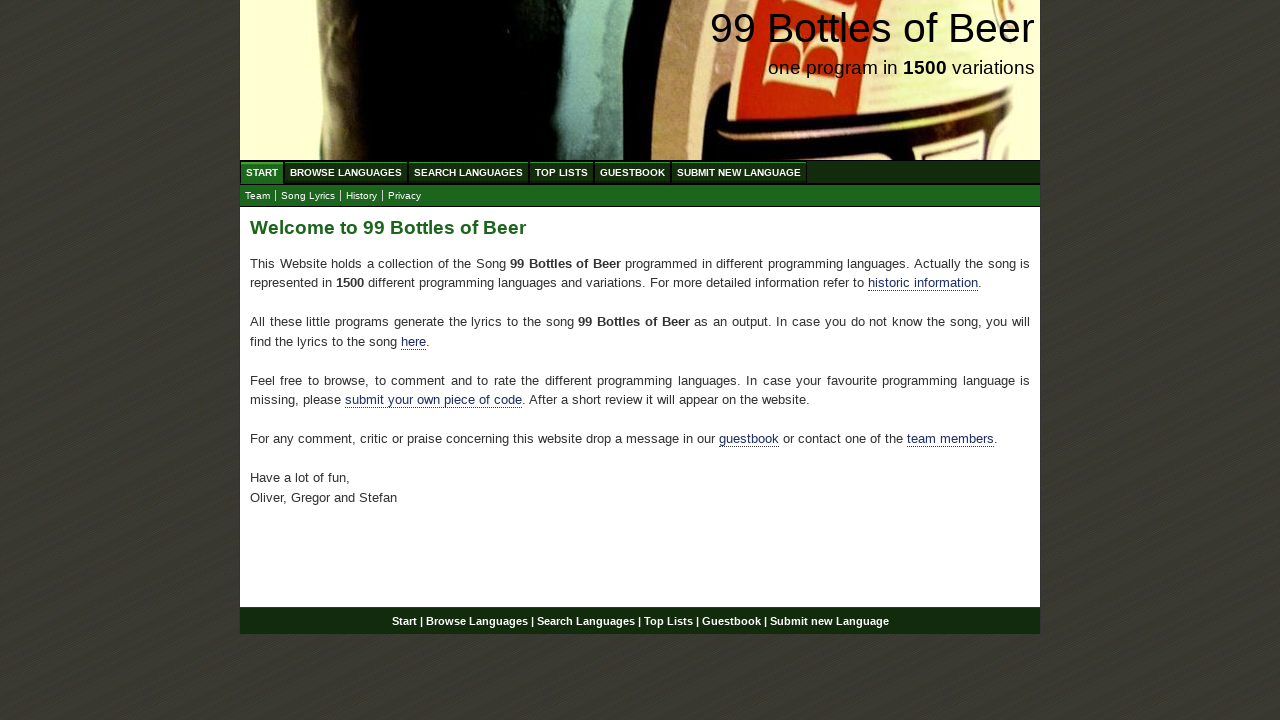

Clicked on Top List menu item at (562, 172) on a:has-text('Top List')
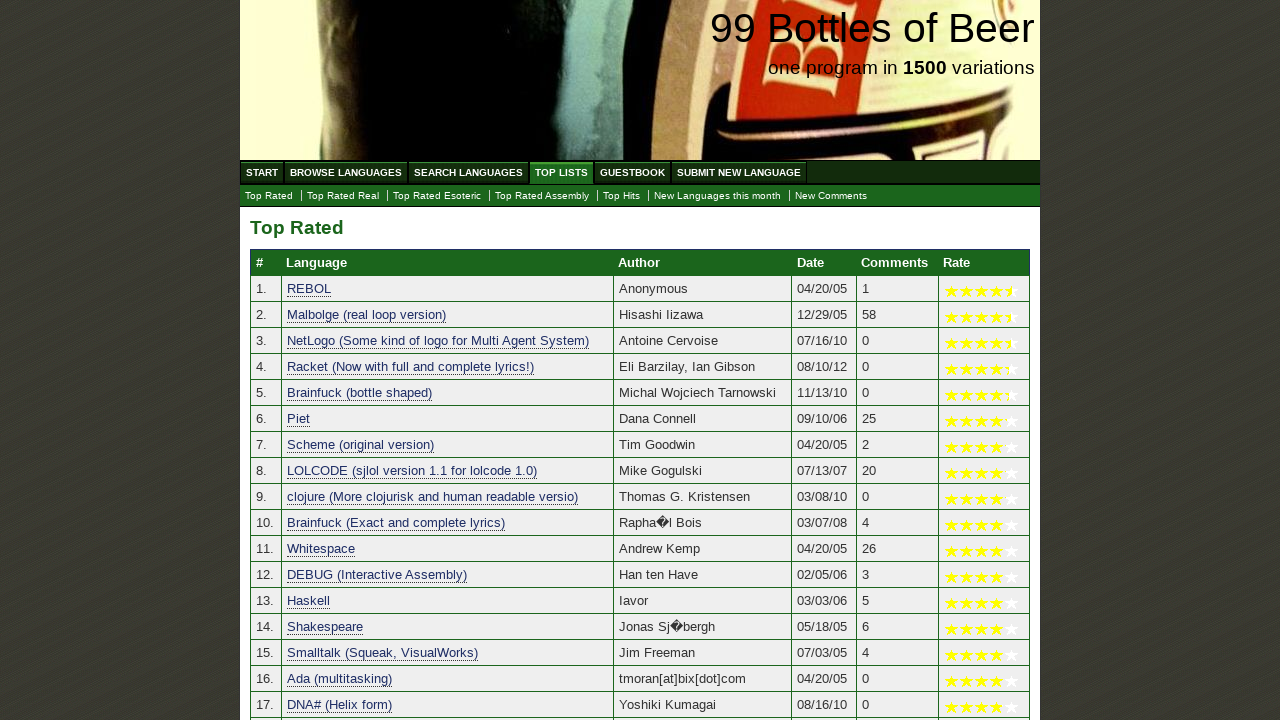

Clicked on New Comments submenu item at (831, 196) on a:has-text('New Comments')
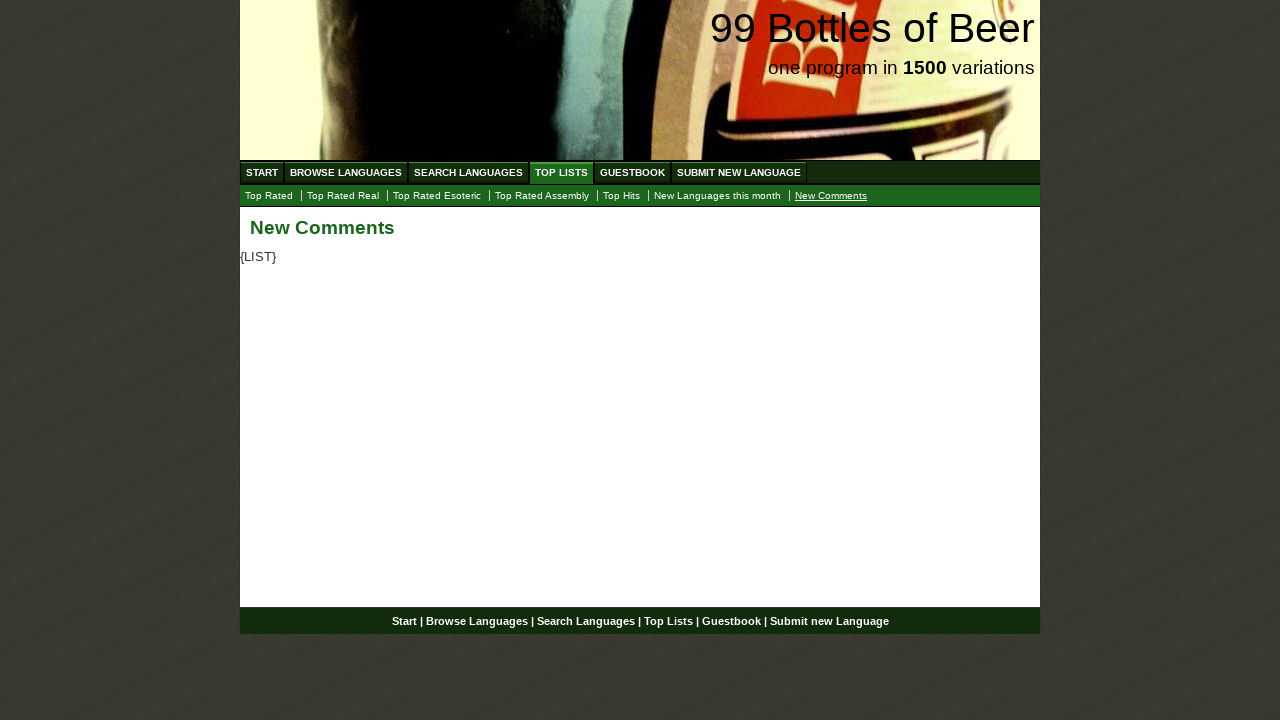

New Comments page loaded successfully
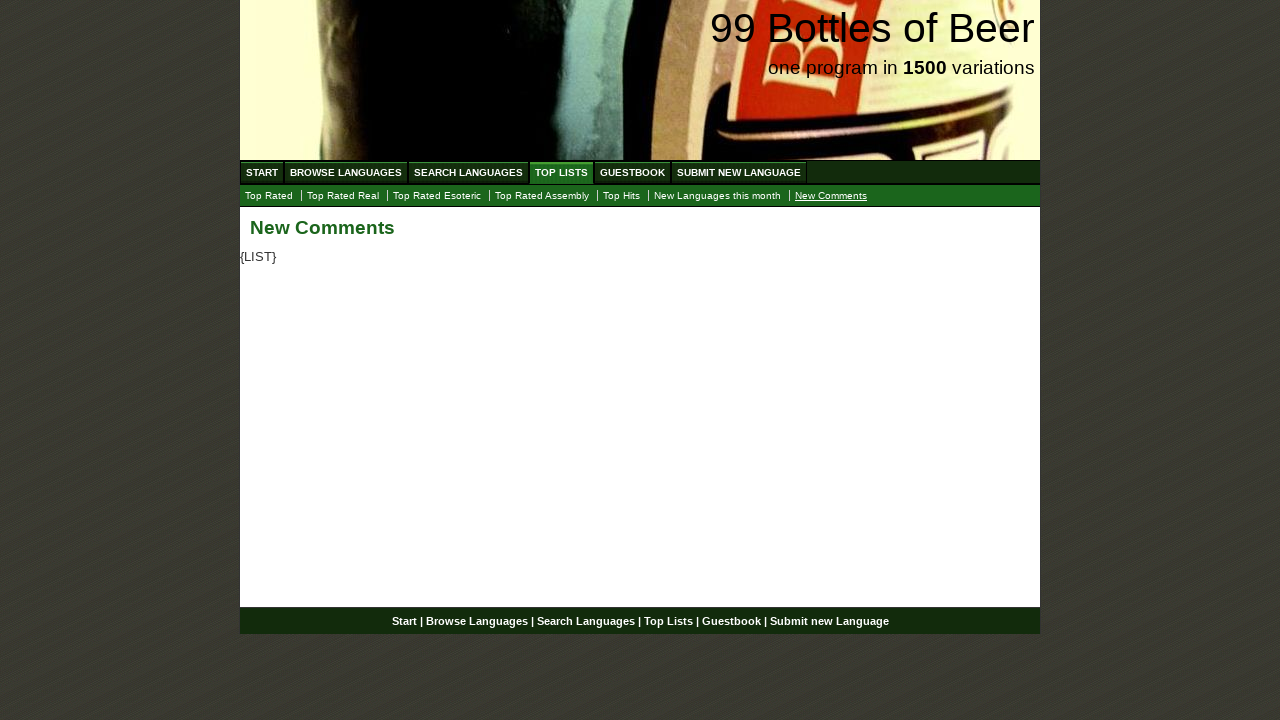

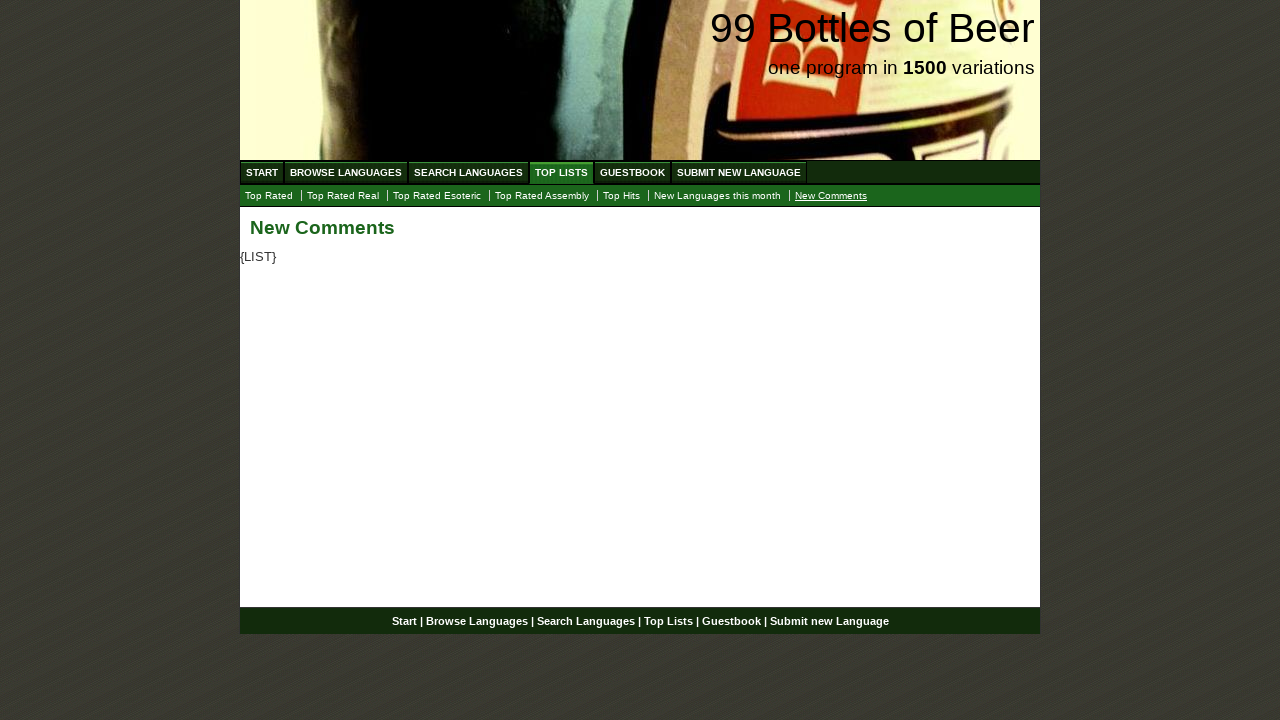